Tests a student registration form by filling all fields (name, email, gender, mobile, birth date, subjects, hobbies, picture upload, address, state/city) and submitting, then verifying the submitted data appears in a confirmation modal.

Starting URL: https://demoqa.com/automation-practice-form

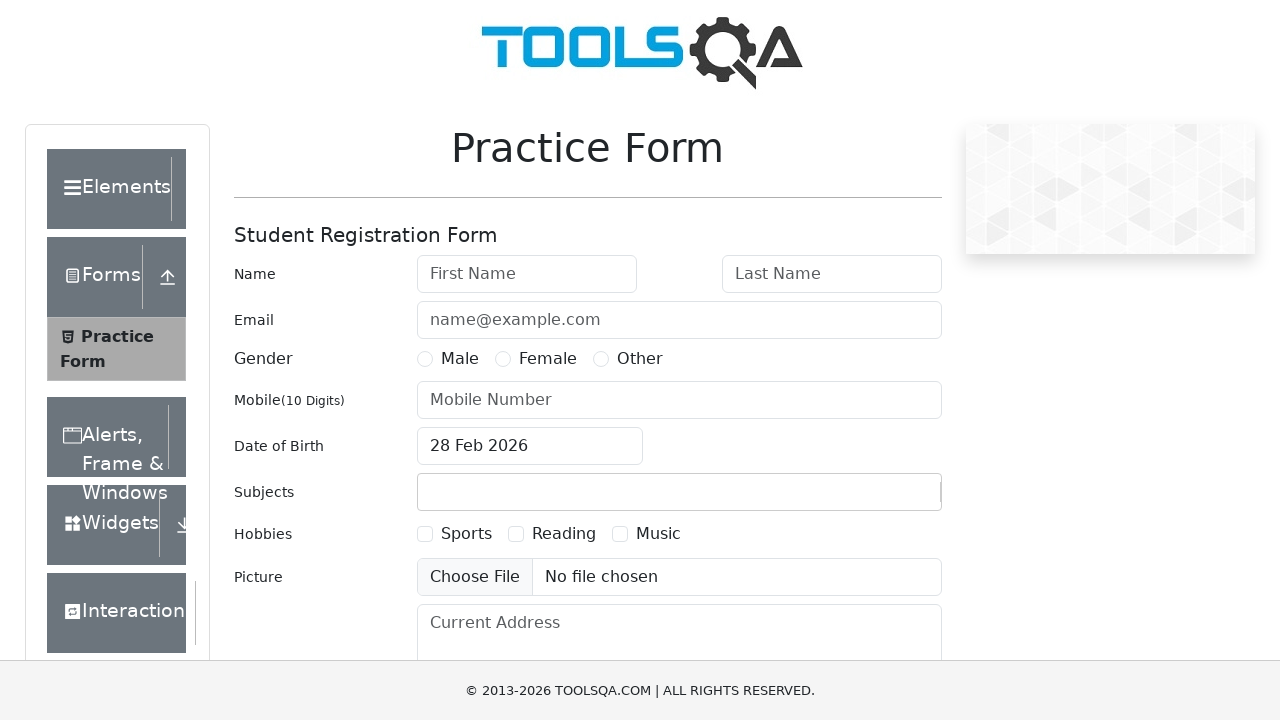

Filled first name field with 'Adel' on #firstName
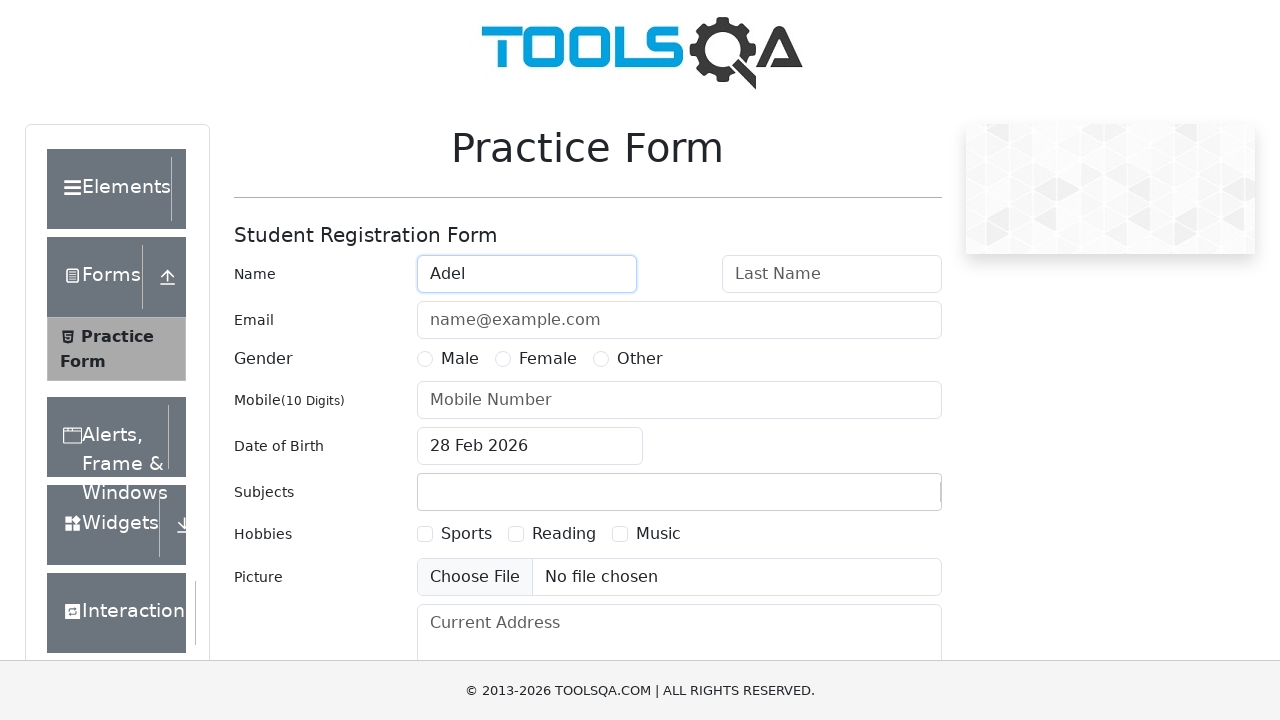

Filled last name field with 'Zakiev' on #lastName
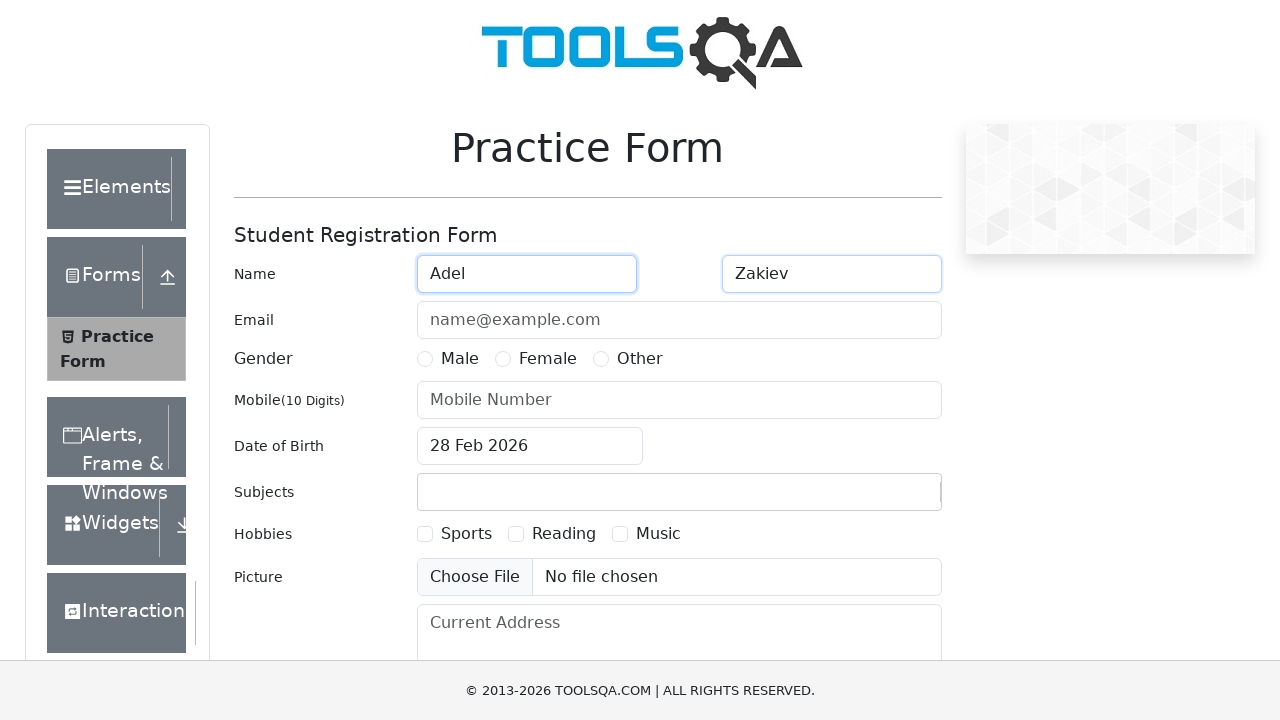

Filled email field with 'zakievadel1994@yandex.ru' on #userEmail
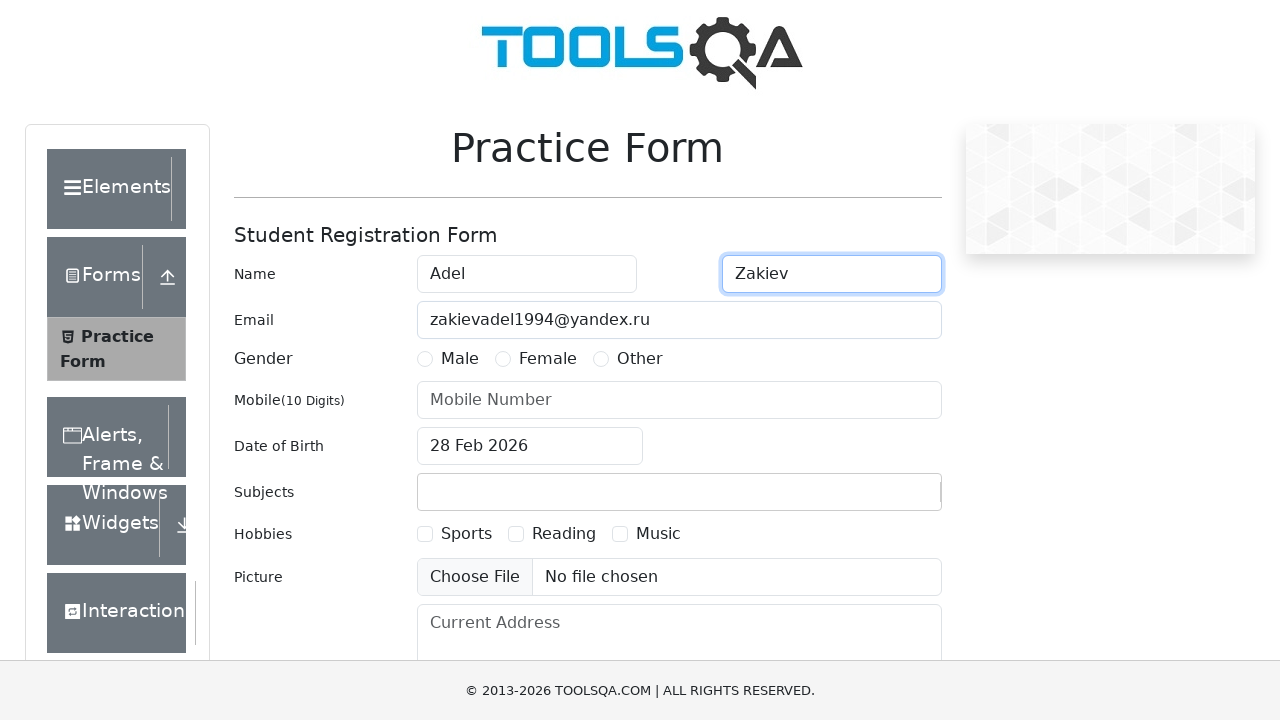

Selected Male gender option at (460, 359) on label[for='gender-radio-1']
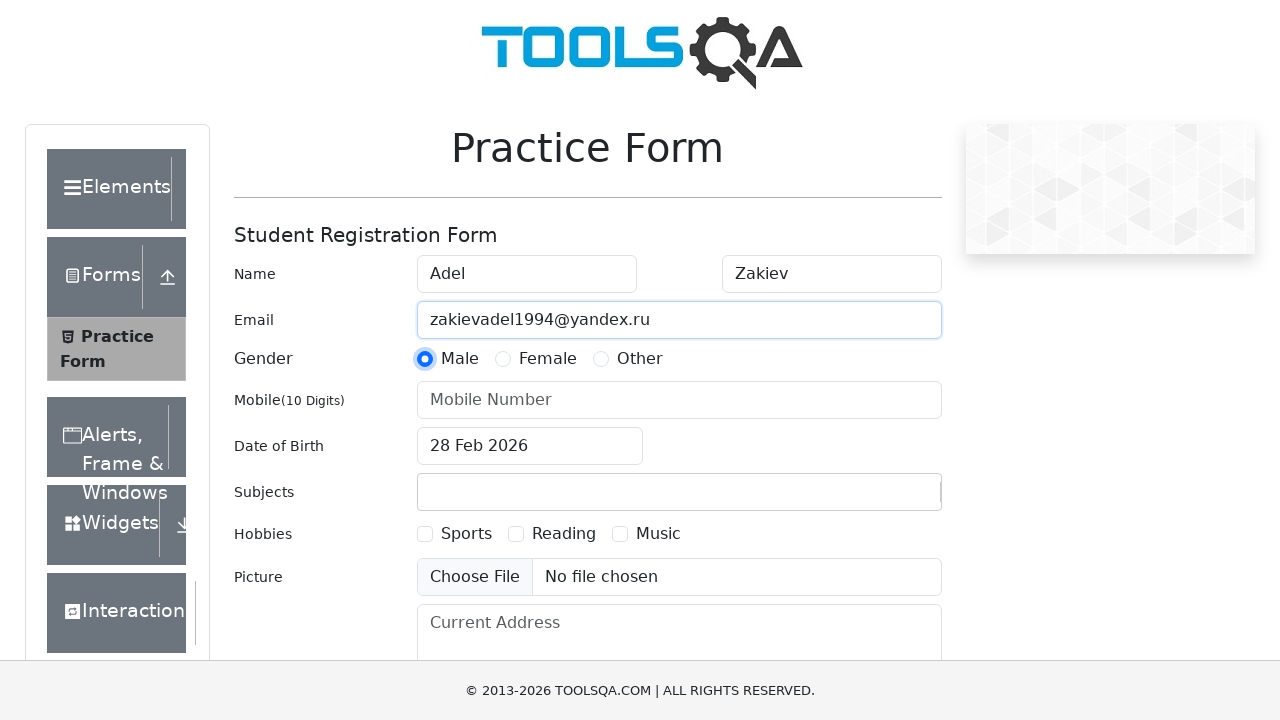

Filled mobile number field with '9082787177' on #userNumber
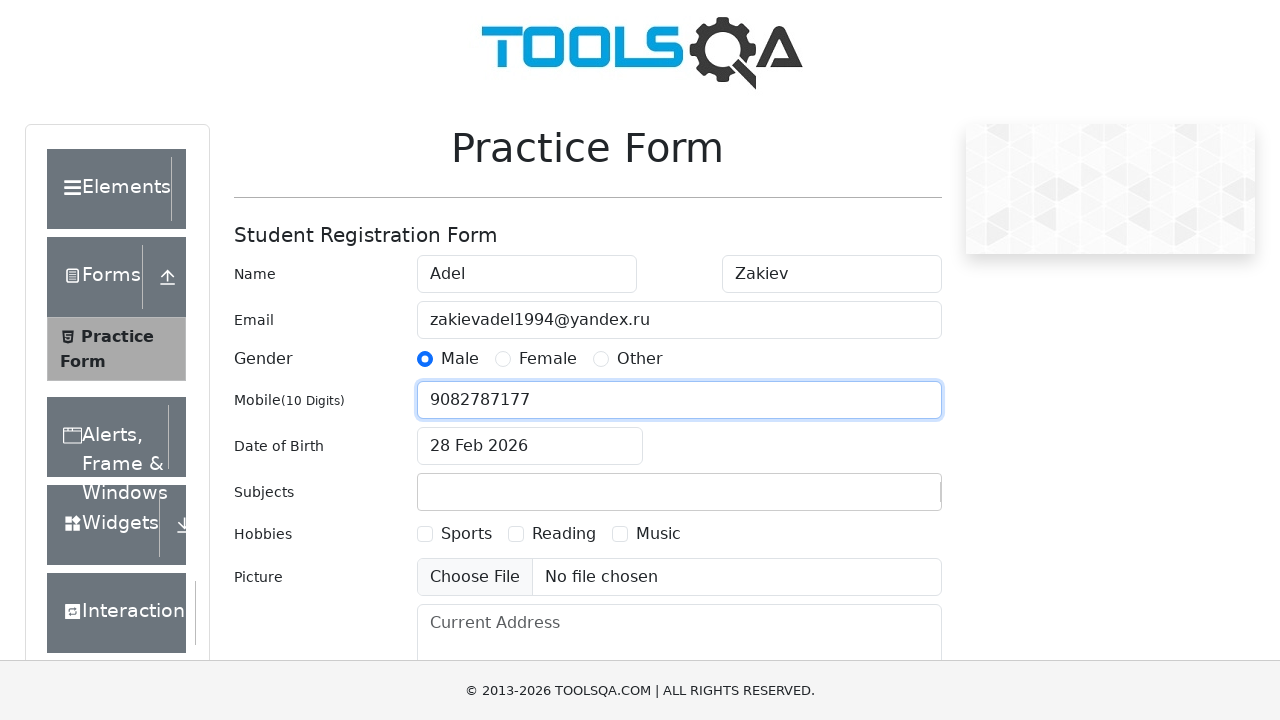

Opened date picker for birth date at (530, 446) on #dateOfBirthInput
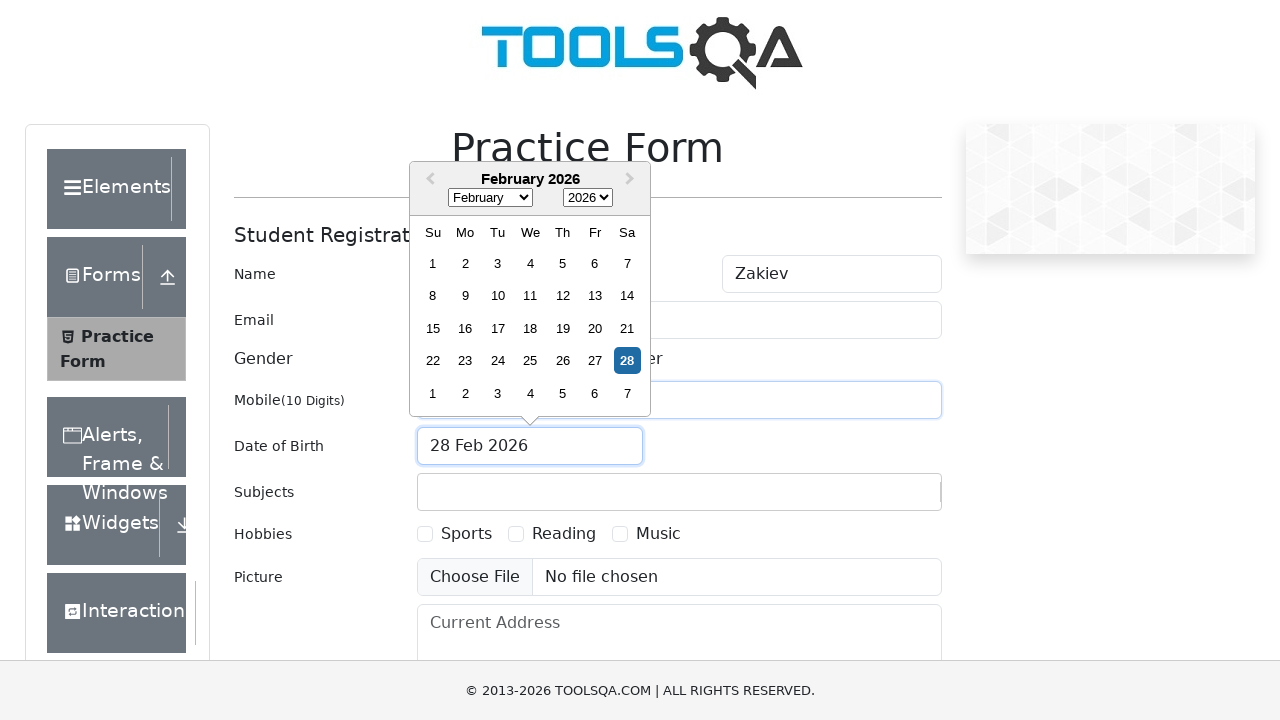

Selected year 1994 in date picker on .react-datepicker__year-select
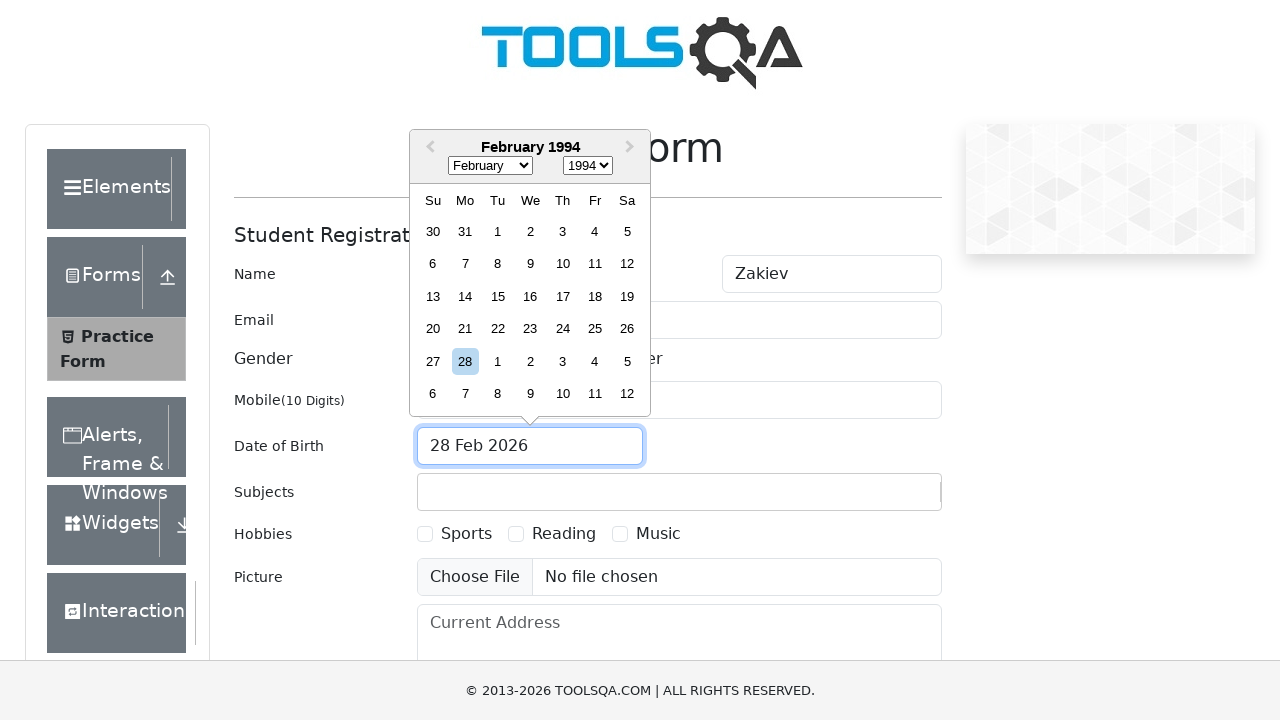

Selected month March (index 2) in date picker on .react-datepicker__month-select
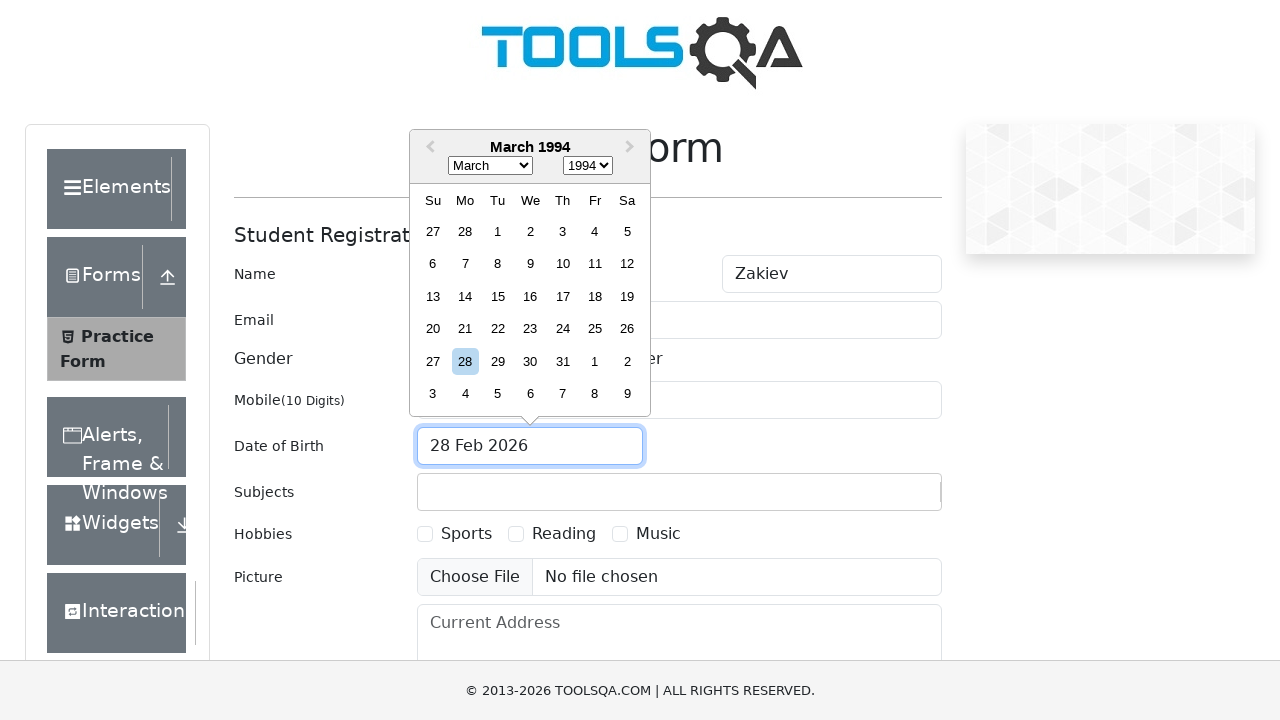

Selected day 18 in date picker at (595, 296) on .react-datepicker__day--018:not(.react-datepicker__day--outside-month)
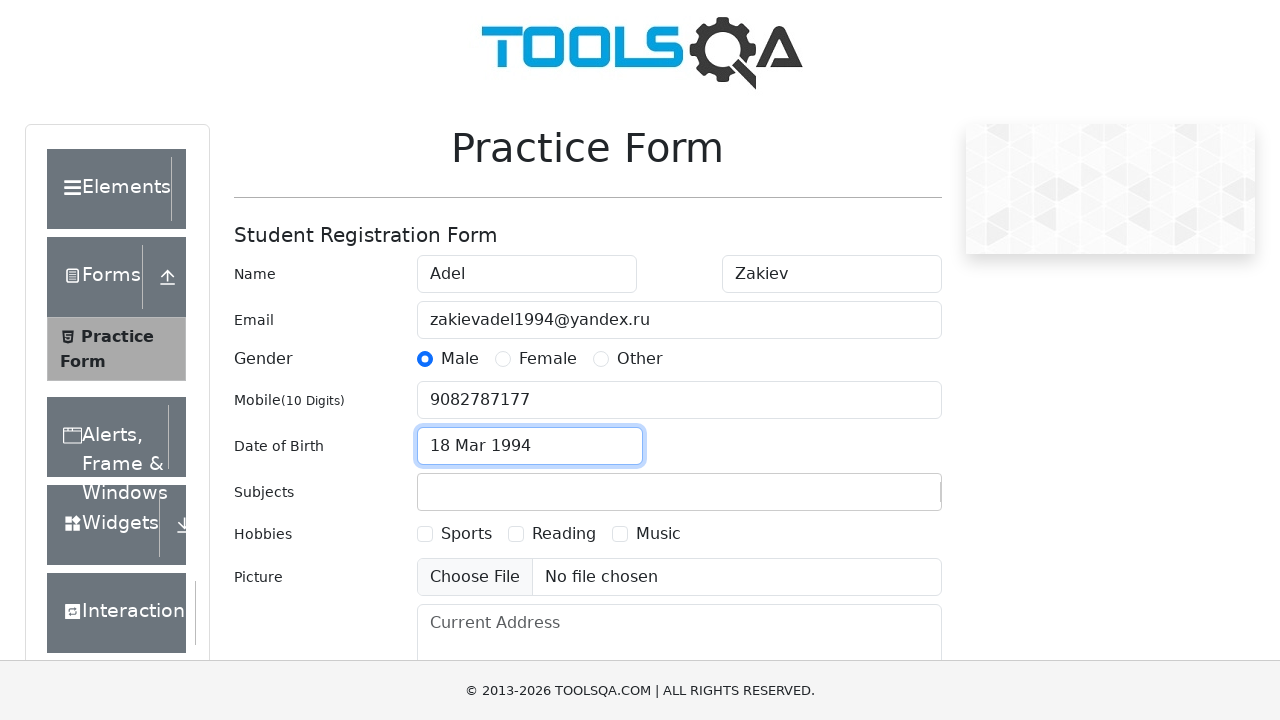

Clicked on subjects input field at (430, 492) on #subjectsInput
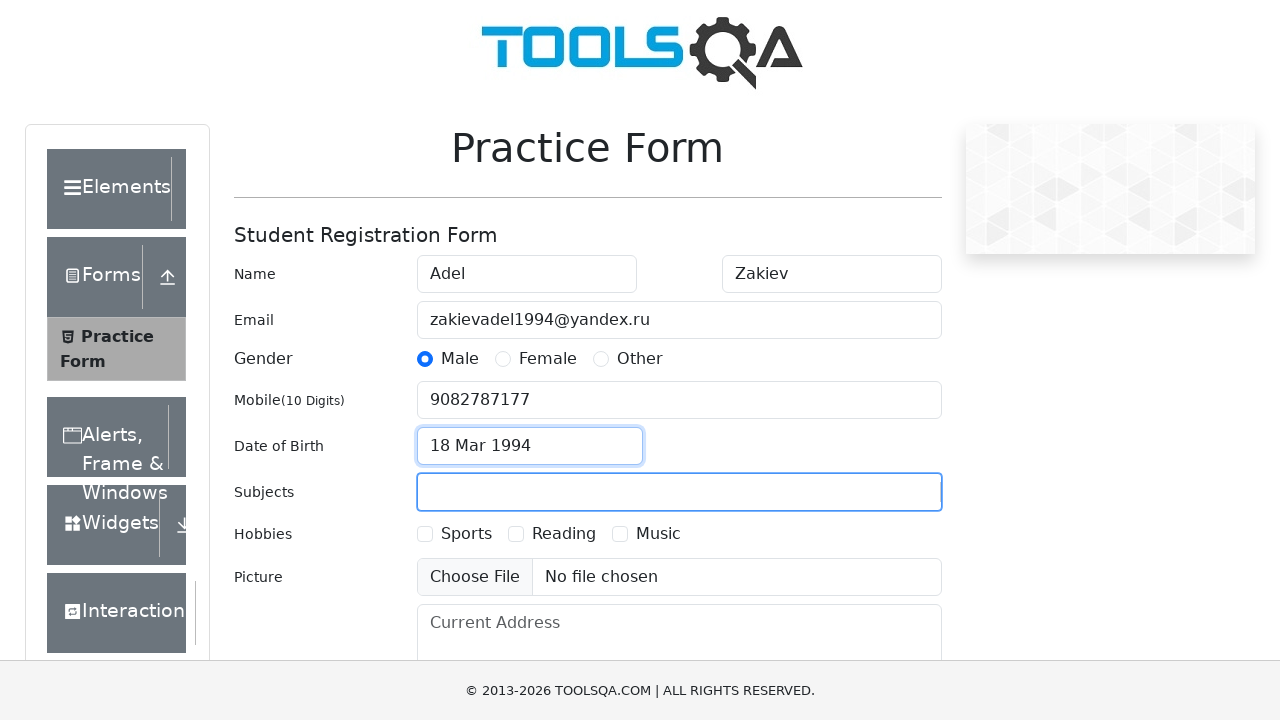

Typed 'Computer Science' in subjects field on #subjectsInput
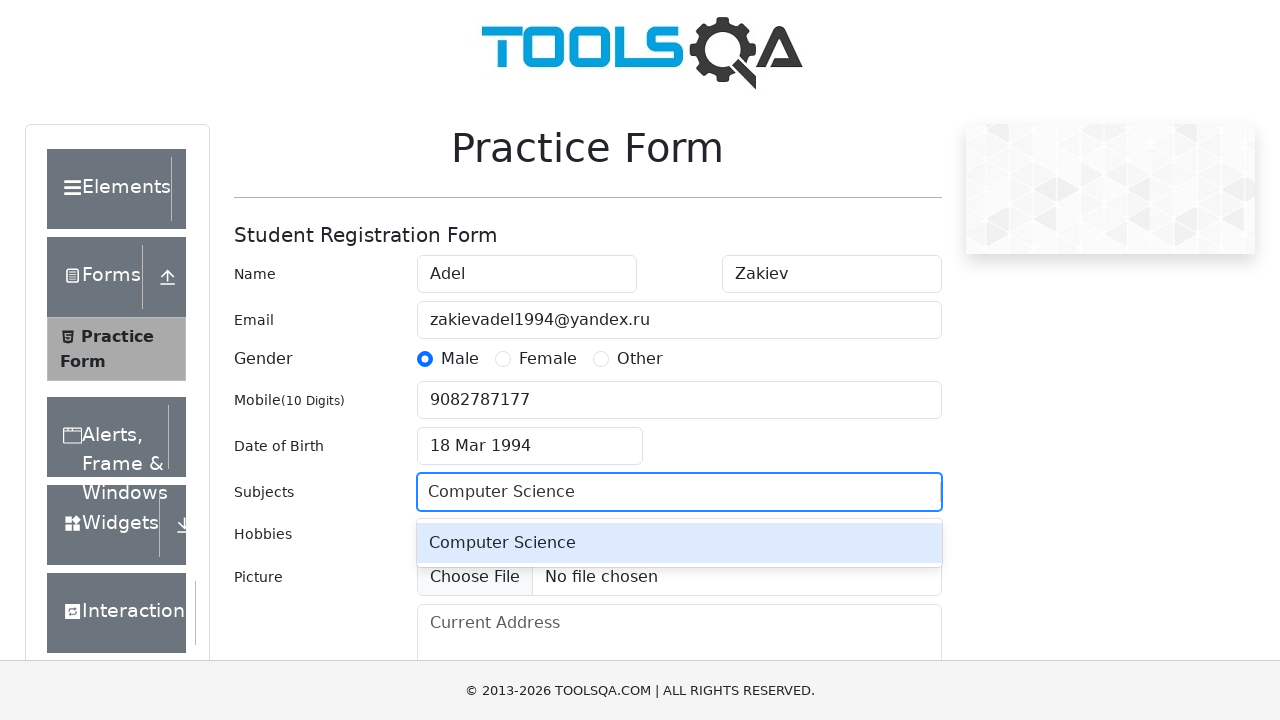

Pressed Enter to confirm subject selection
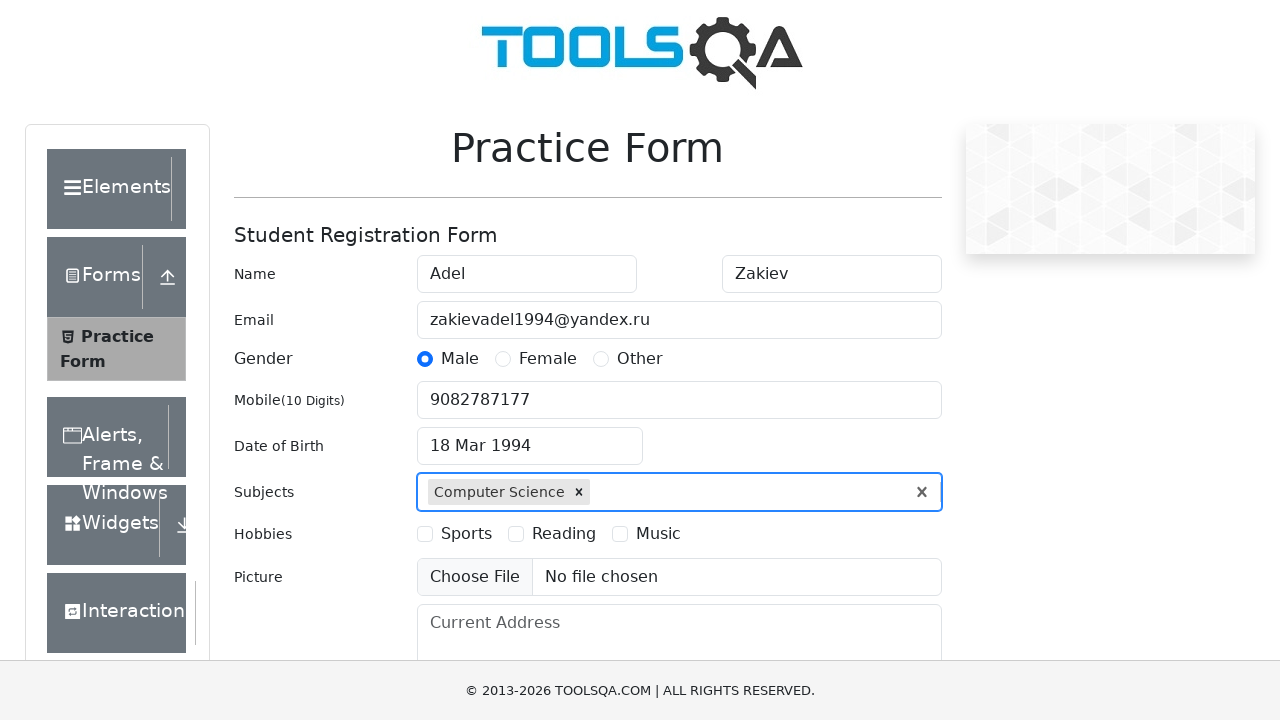

Selected Sports hobby checkbox at (466, 534) on label[for='hobbies-checkbox-1']
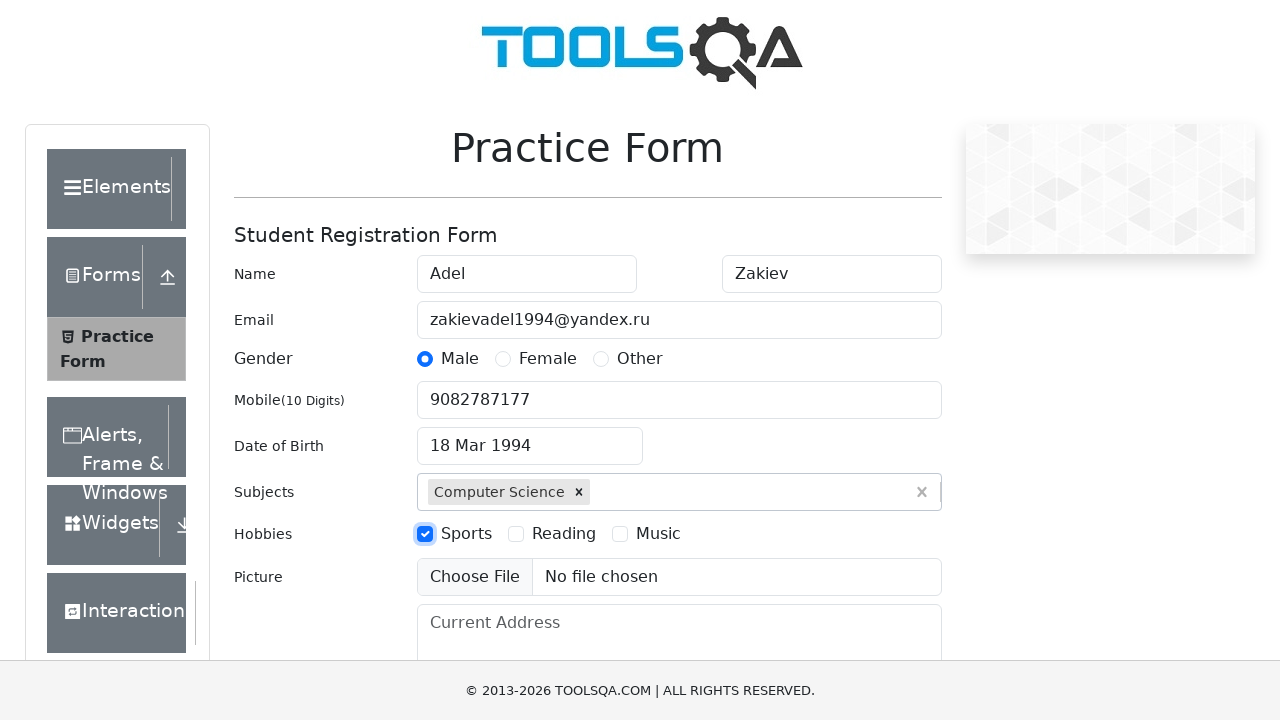

Selected Reading hobby checkbox at (564, 534) on label[for='hobbies-checkbox-2']
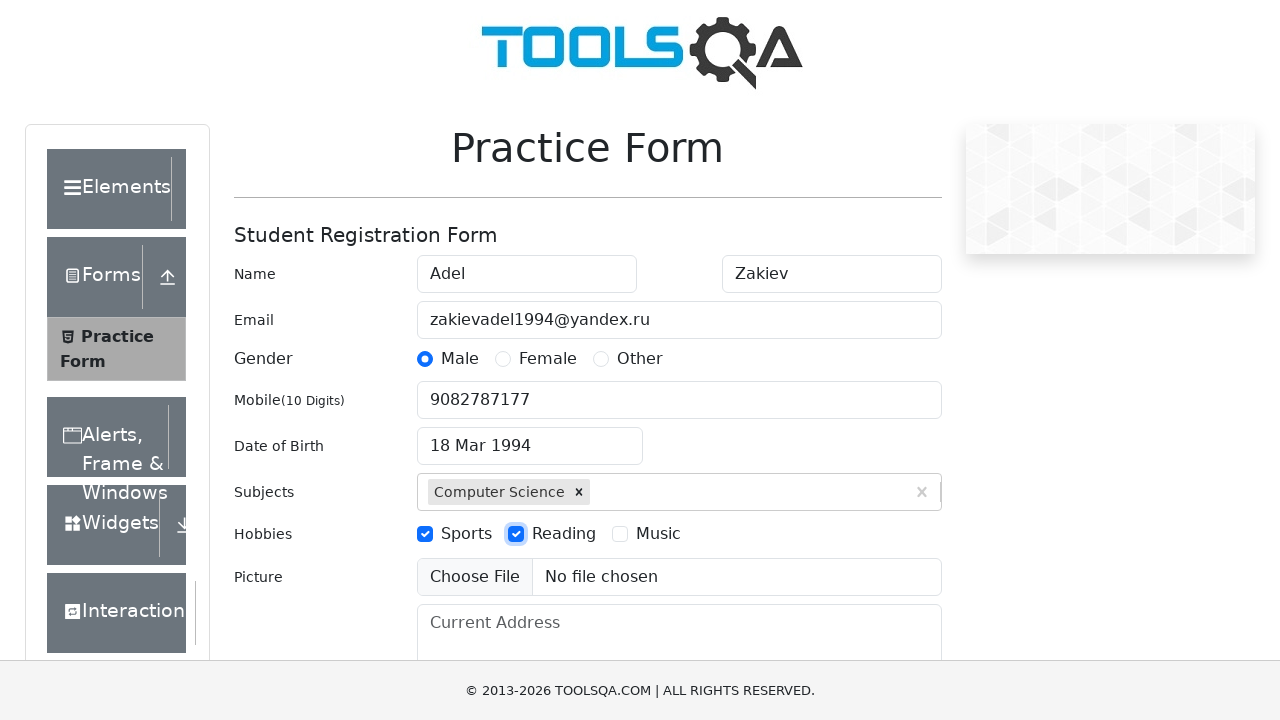

Filled current address field with 'Kazan' on #currentAddress
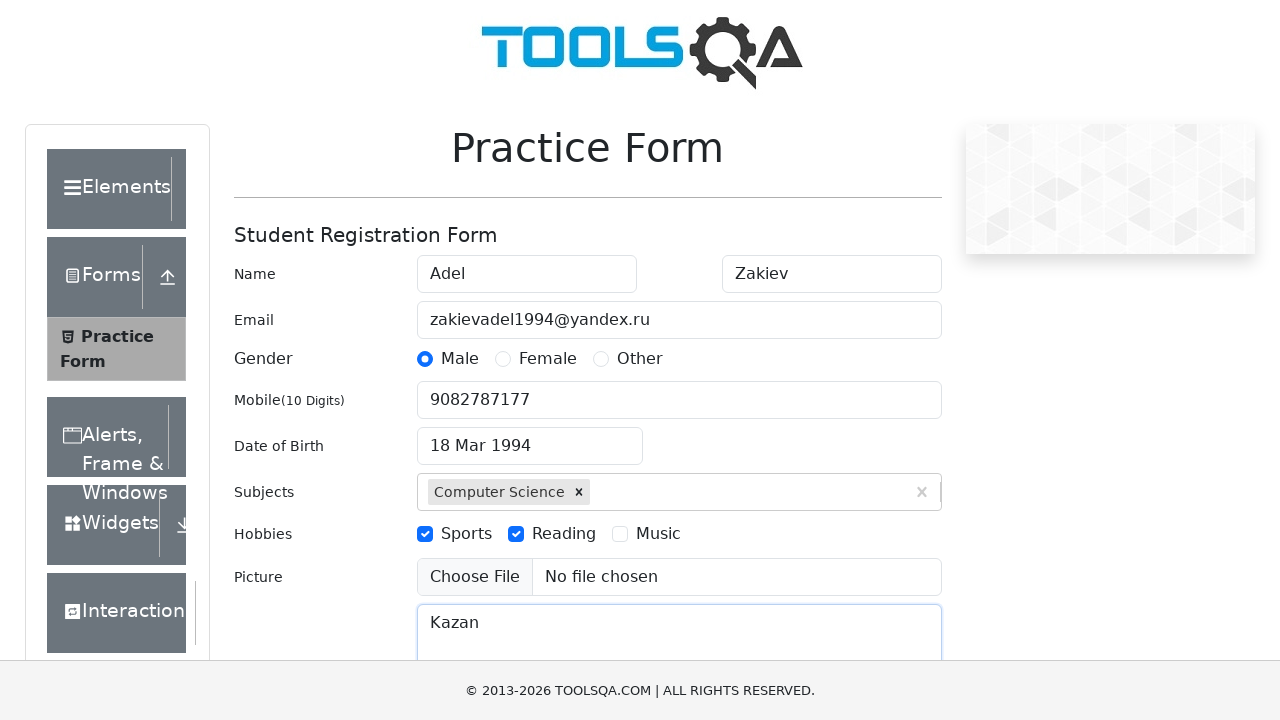

Scrolled down to make state/city fields visible
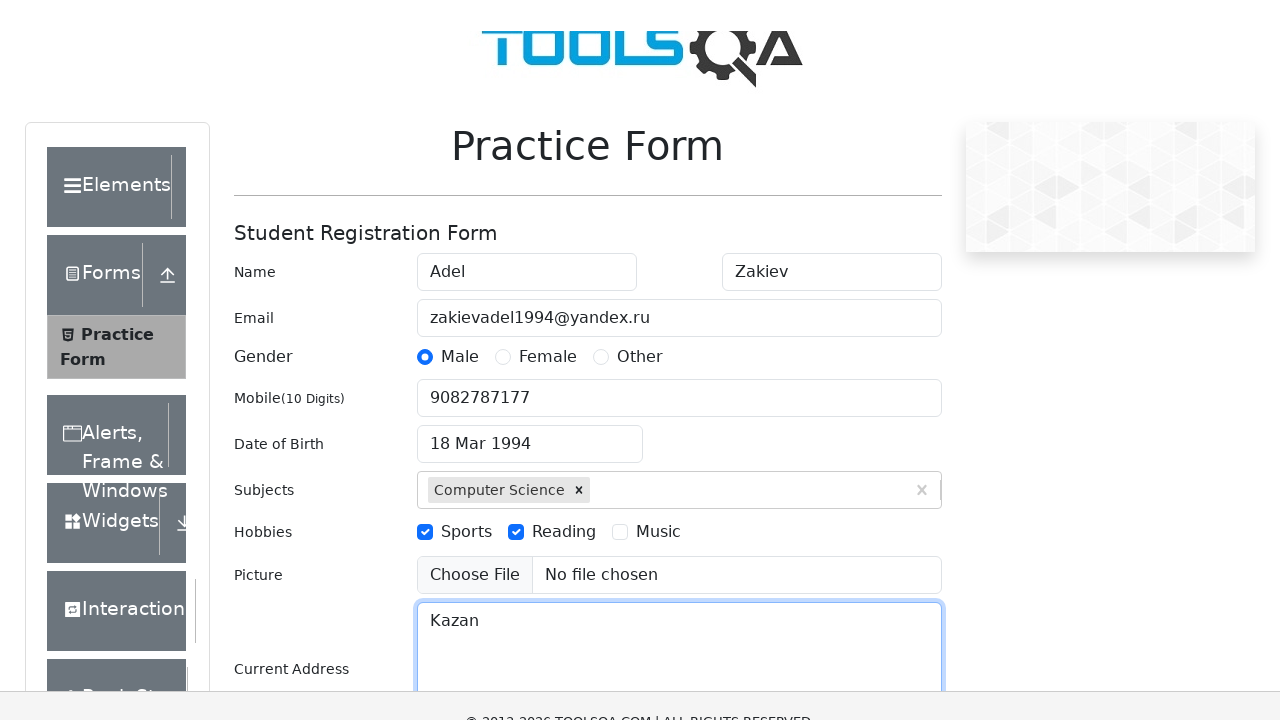

Clicked on state selection dropdown at (527, 437) on #state
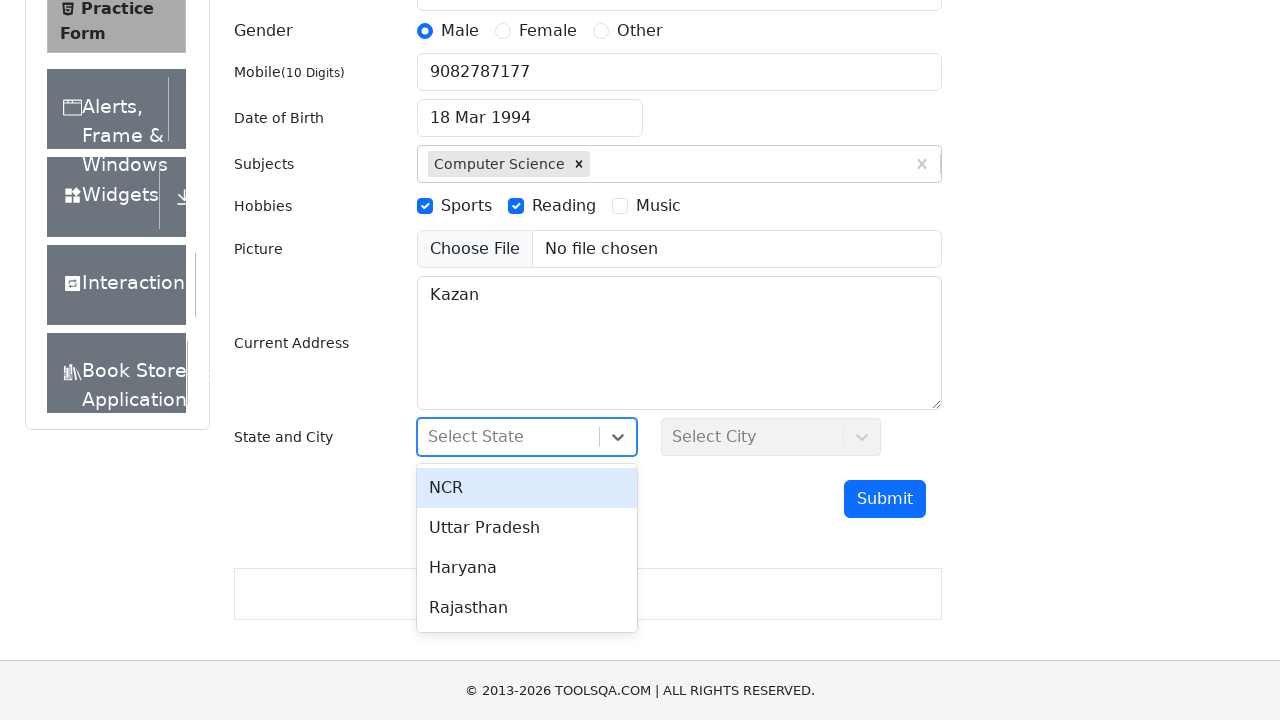

Selected NCR from state dropdown at (527, 488) on #react-select-3-option-0
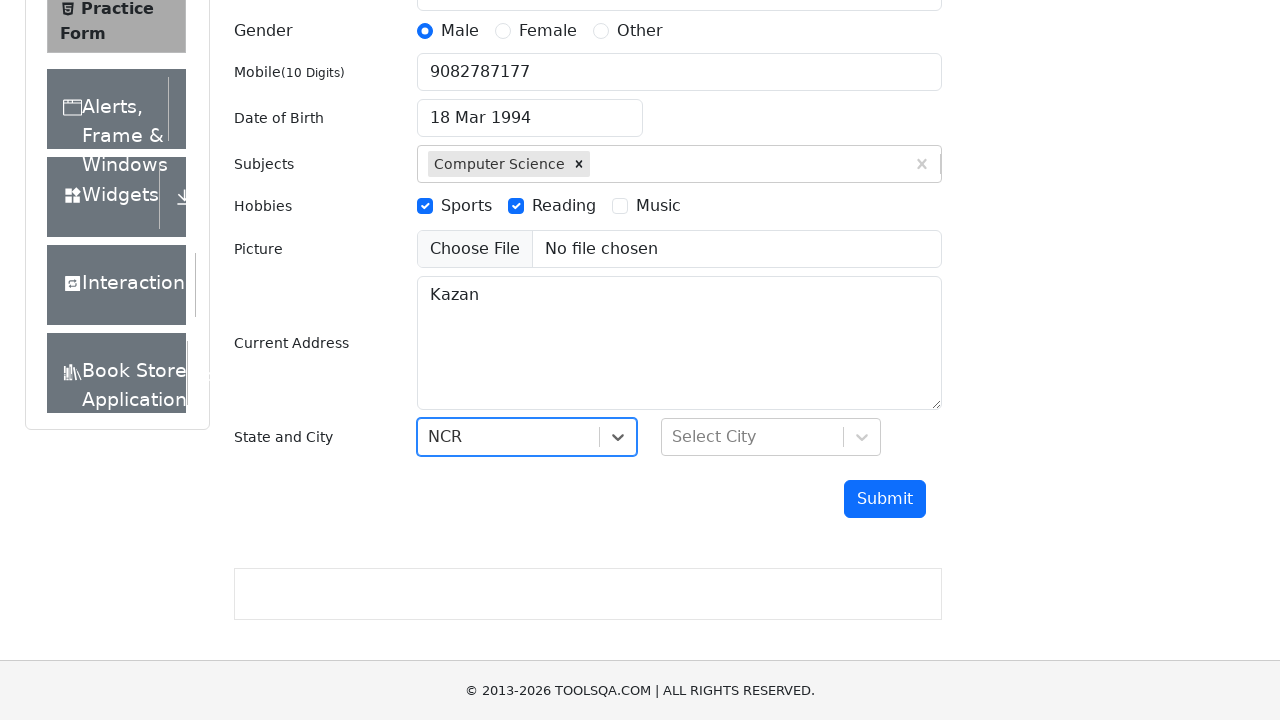

Clicked on city selection dropdown at (771, 437) on #city
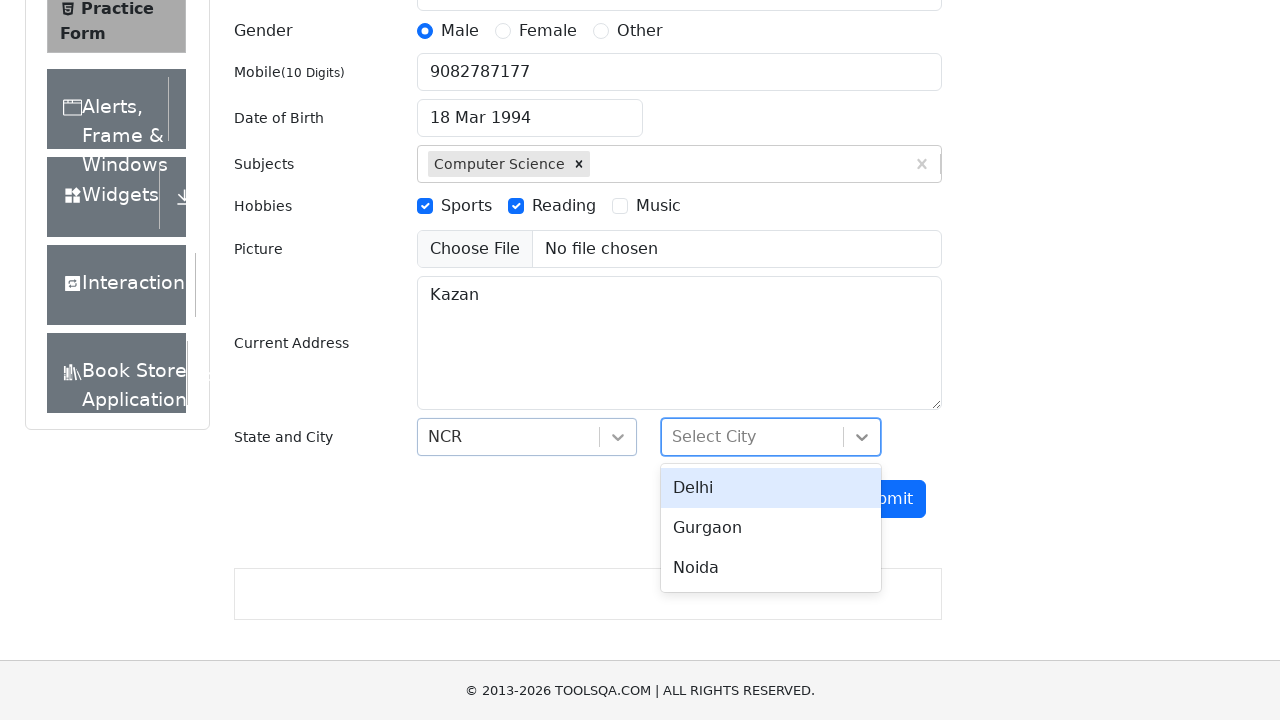

Selected Delhi from city dropdown at (771, 488) on #react-select-4-option-0
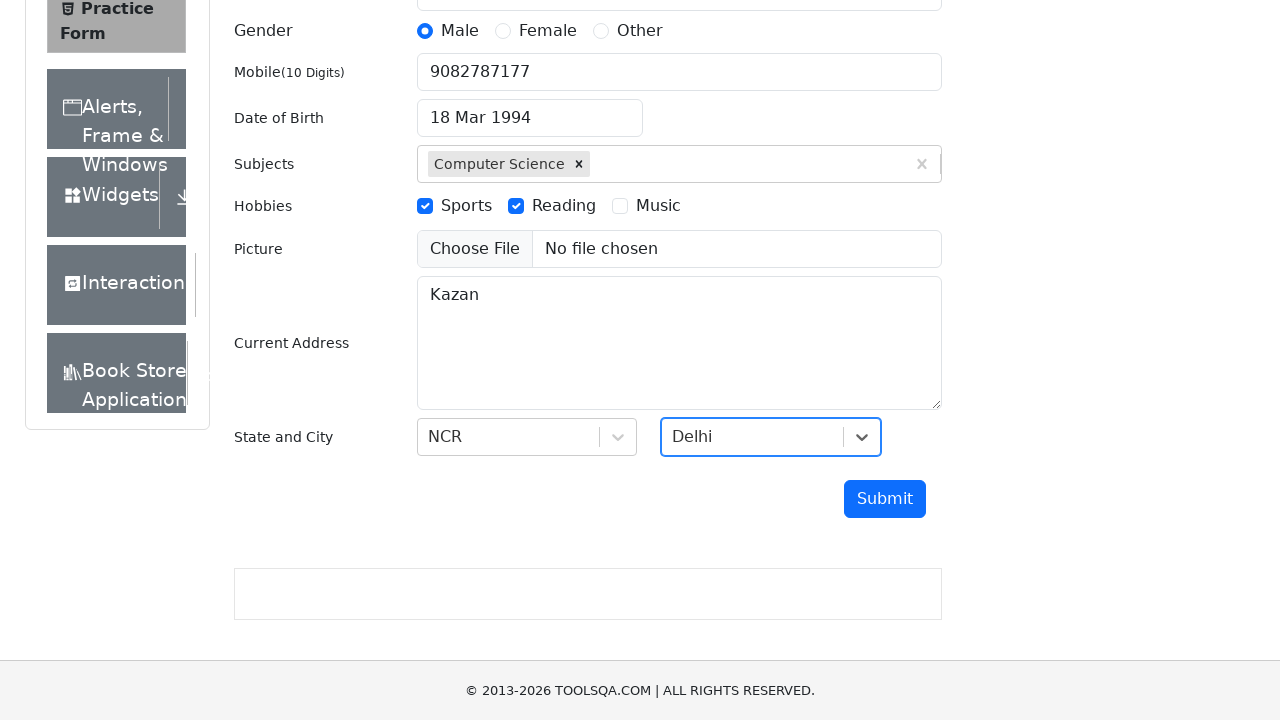

Clicked submit button to submit registration form at (885, 499) on #submit
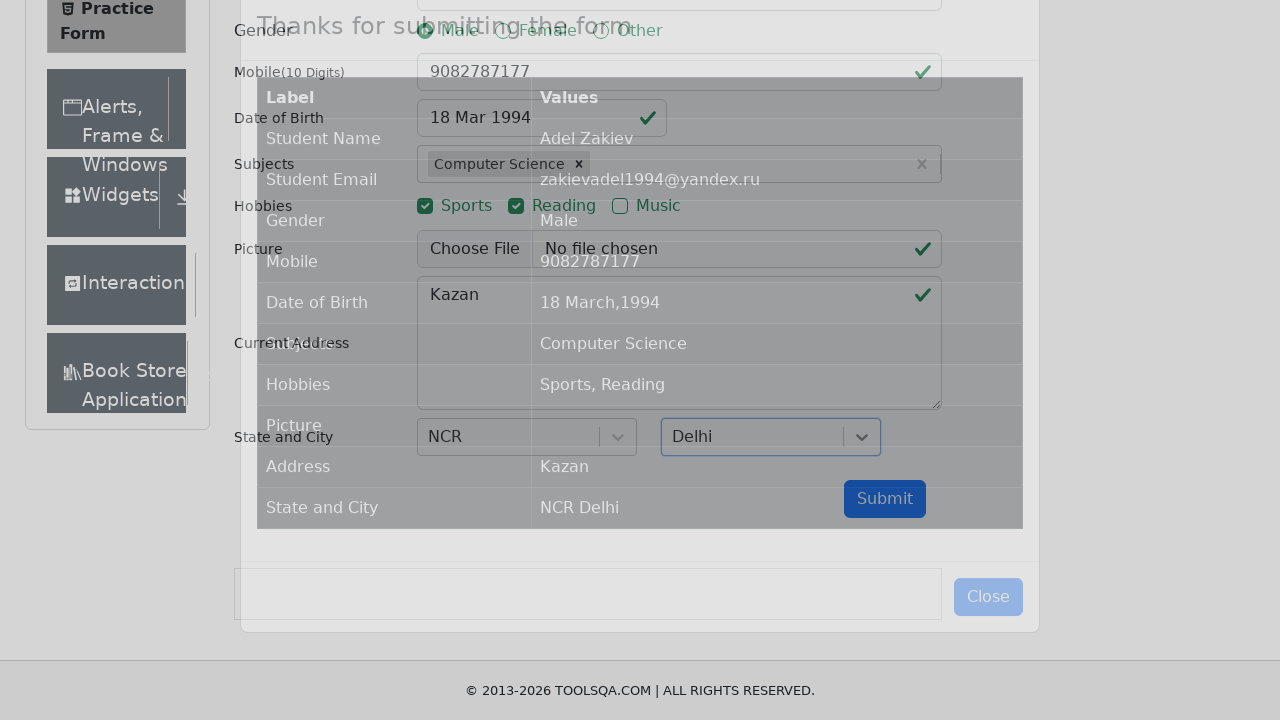

Confirmation modal appeared with submitted data
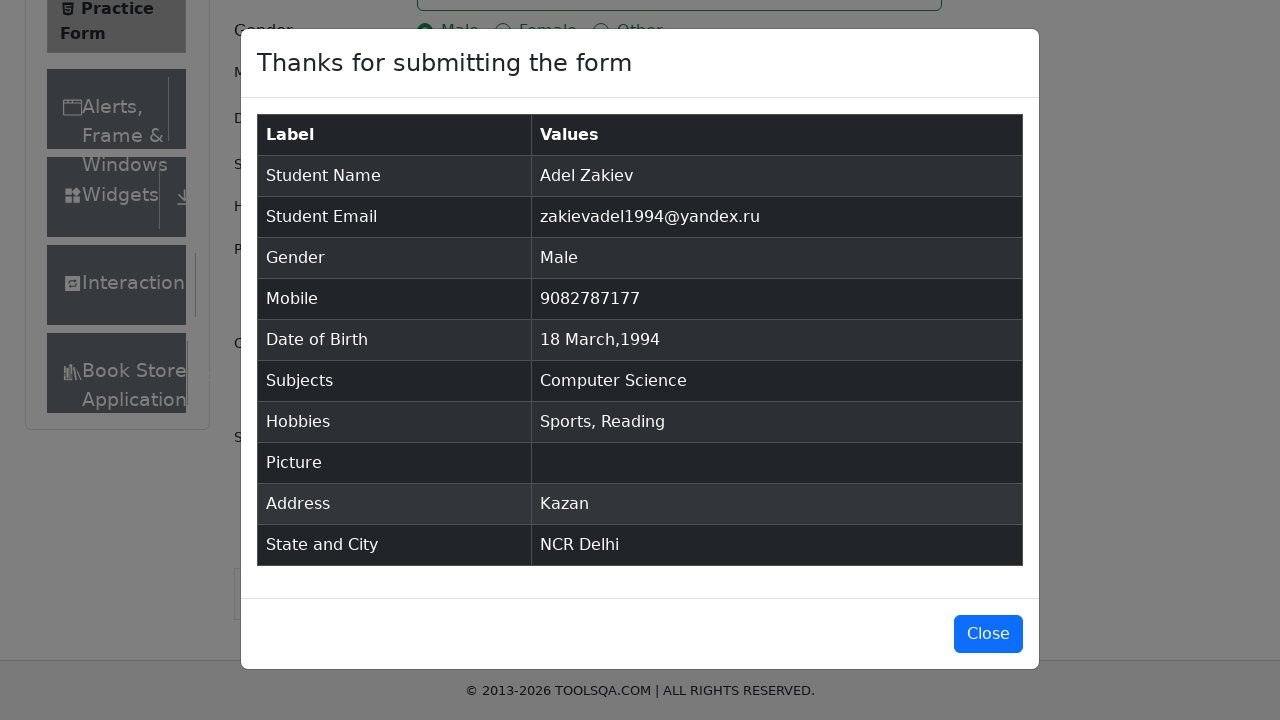

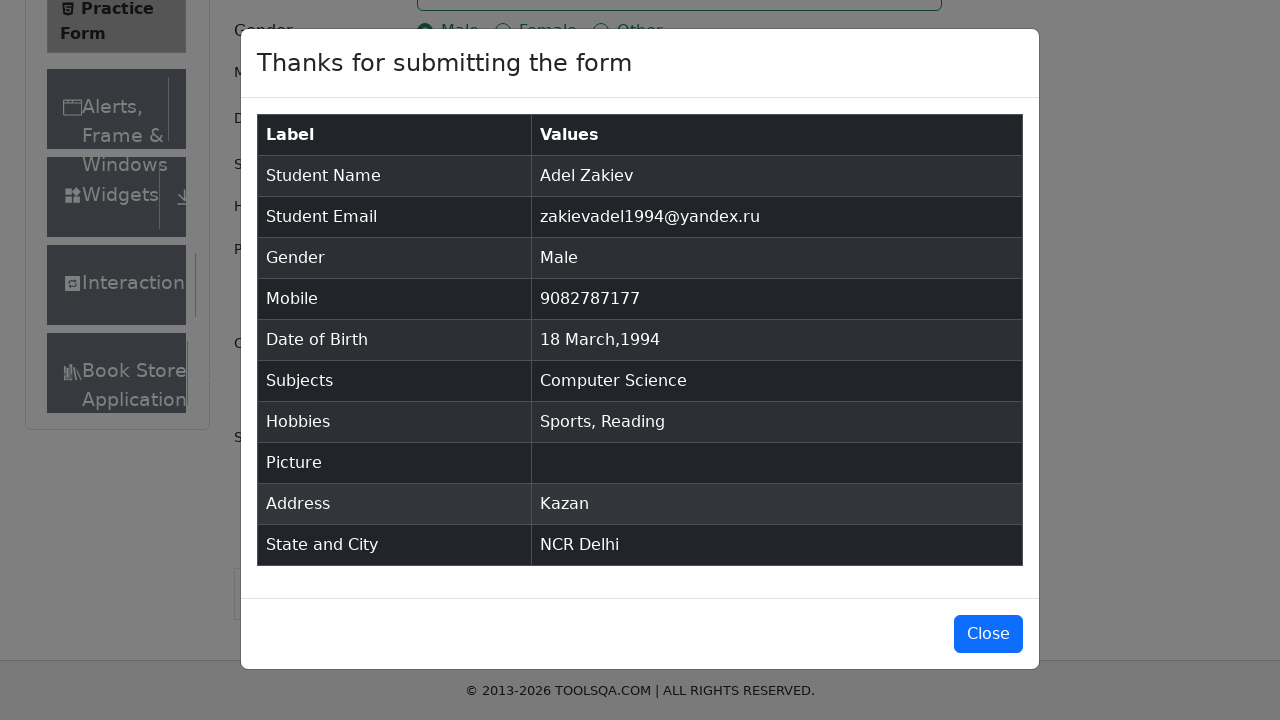